Tests dropdown selection functionality by selecting a birth date (year 2000, January, day 10) using different selection methods (by index, by value, and by visible text)

Starting URL: https://testcenter.techproeducation.com/index.php?page=dropdown

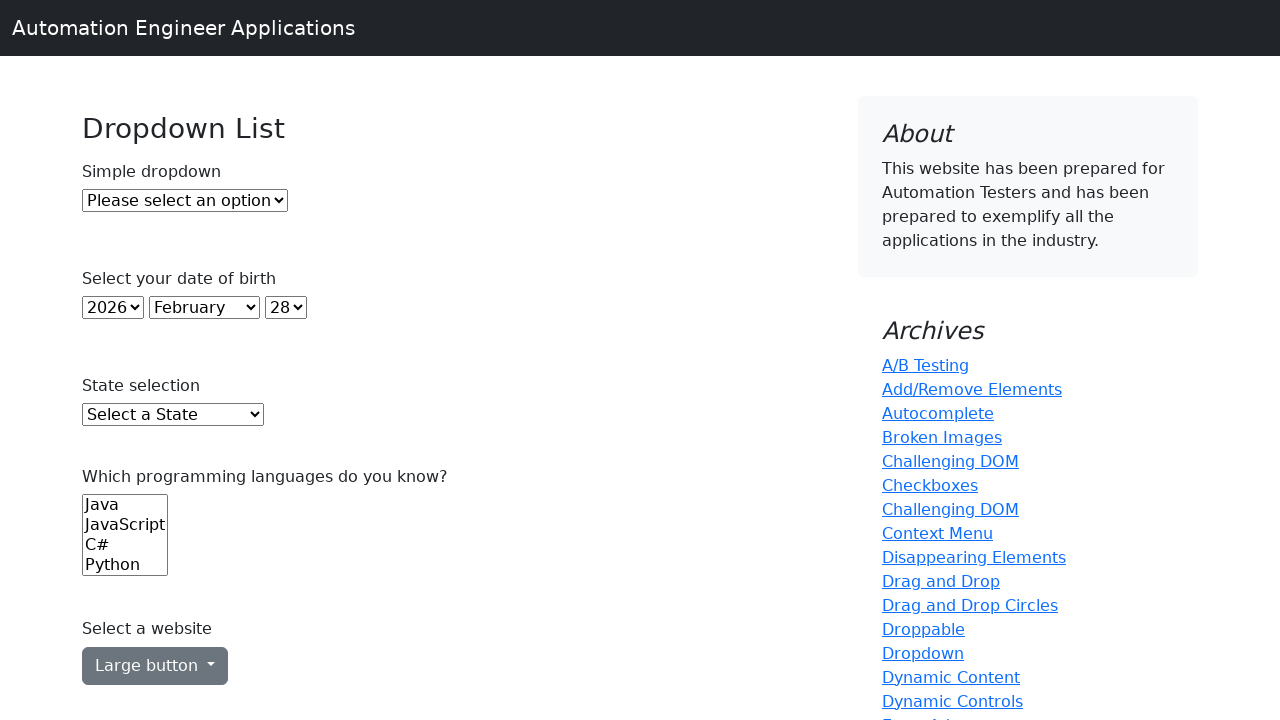

Navigated to dropdown test page
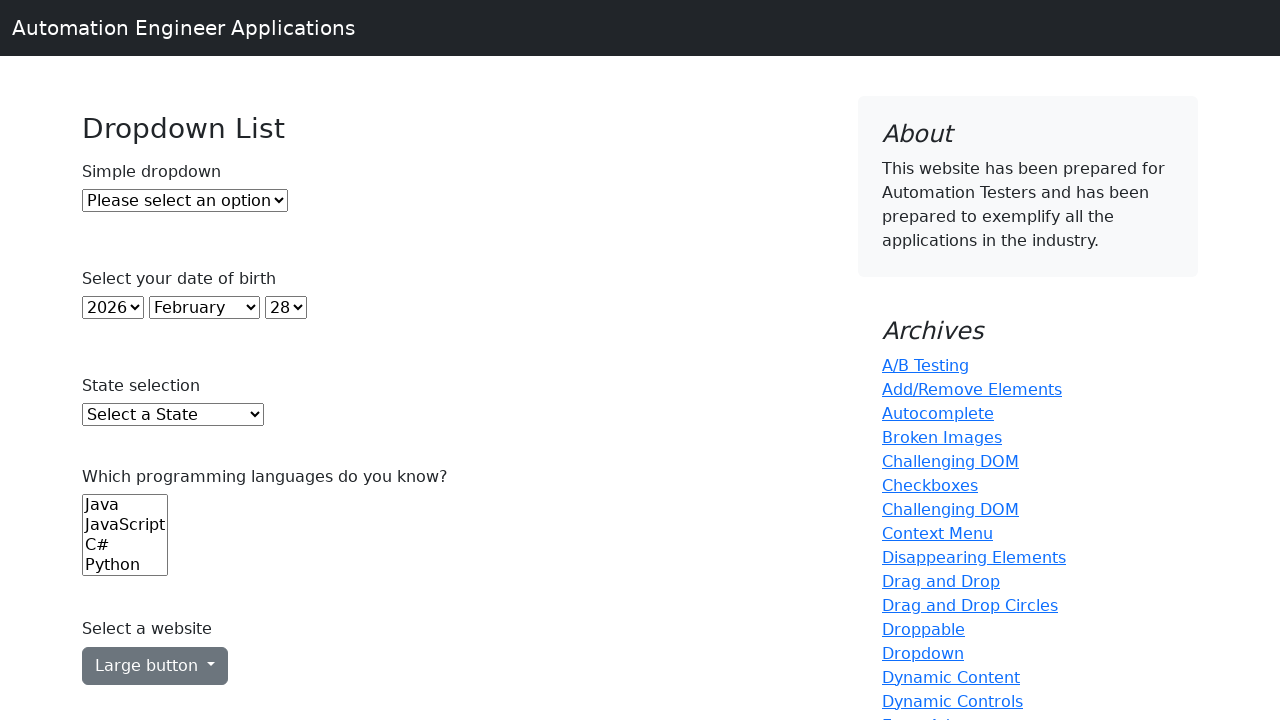

Selected year 2000 by index 22 from year dropdown on select#year
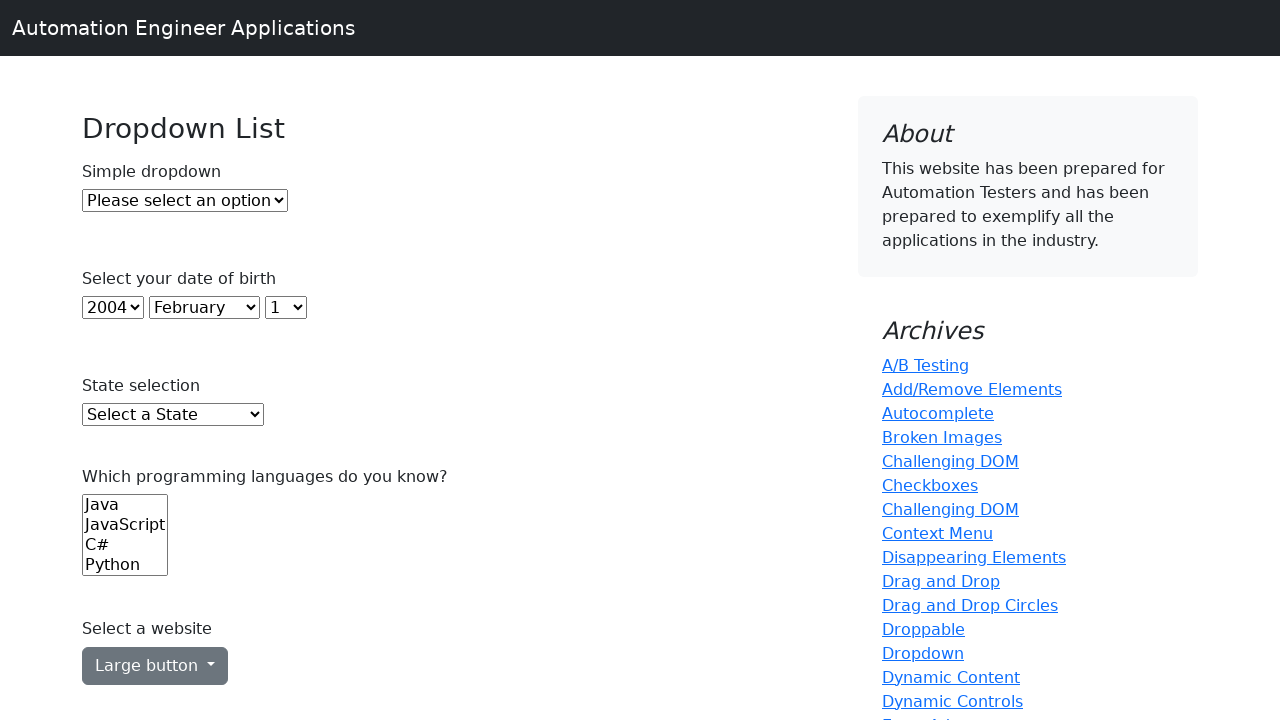

Selected January by value '0' from month dropdown on select#month
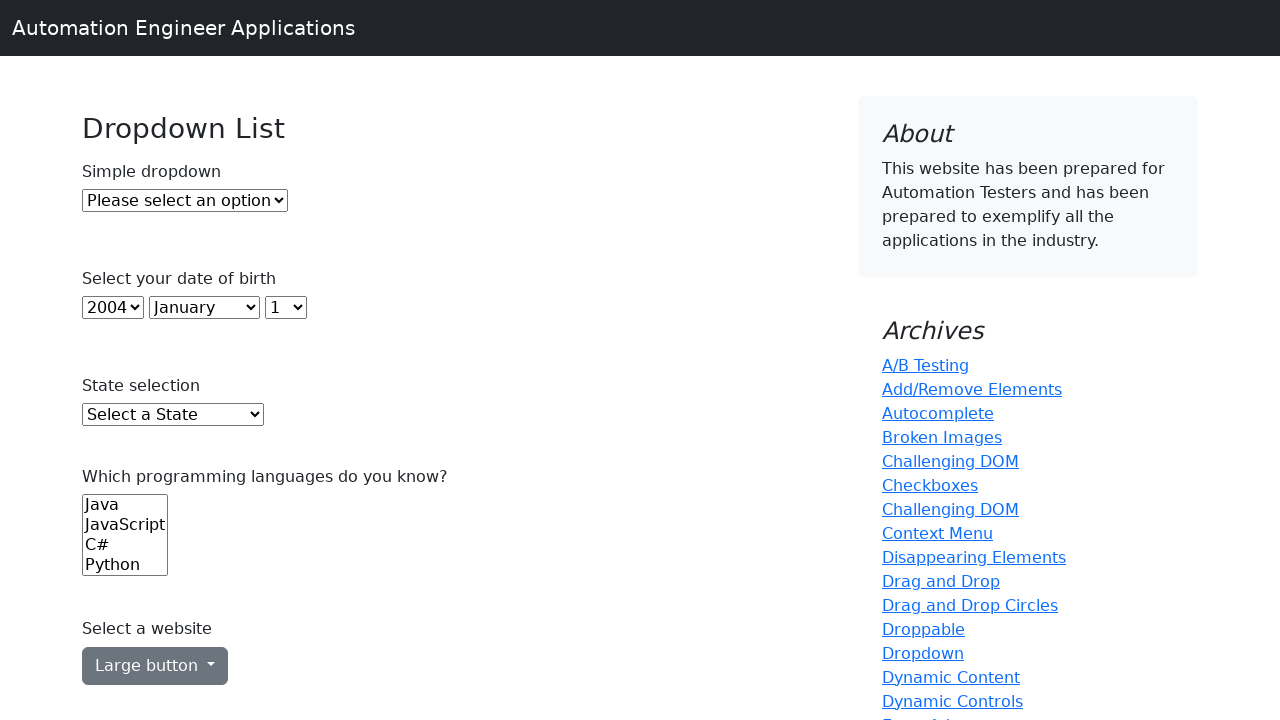

Selected day 10 by visible text from day dropdown on select#day
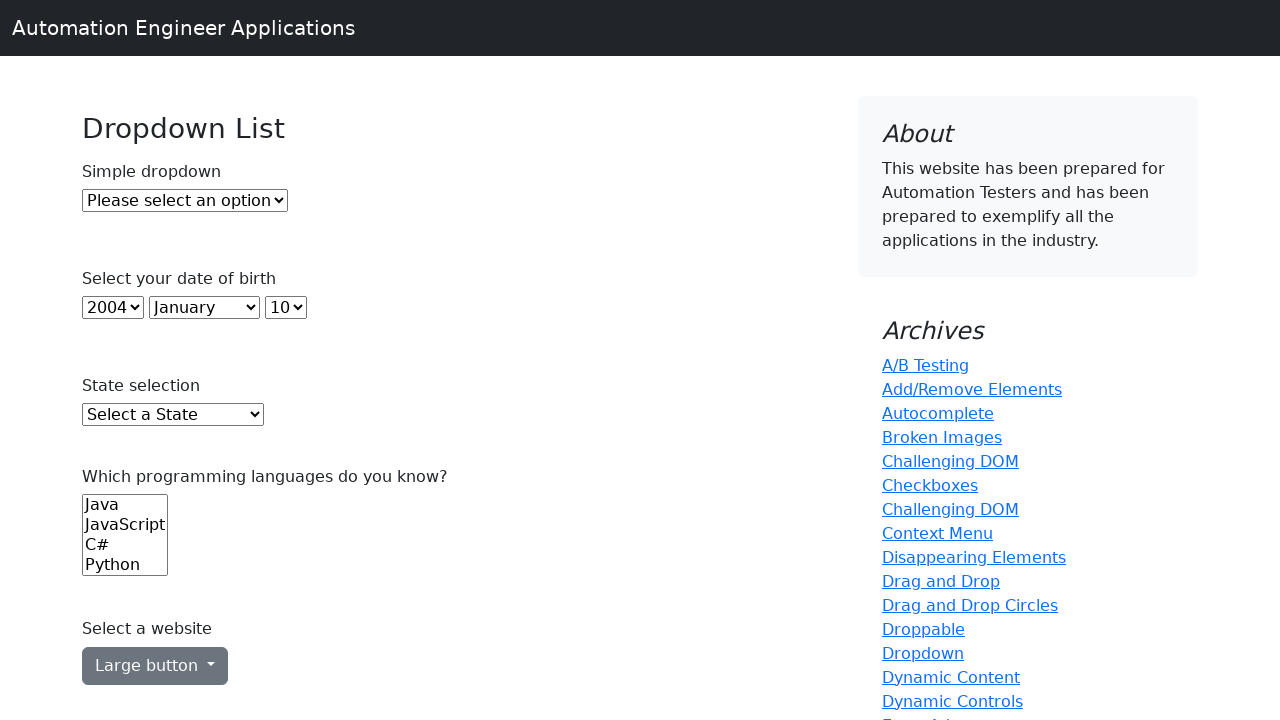

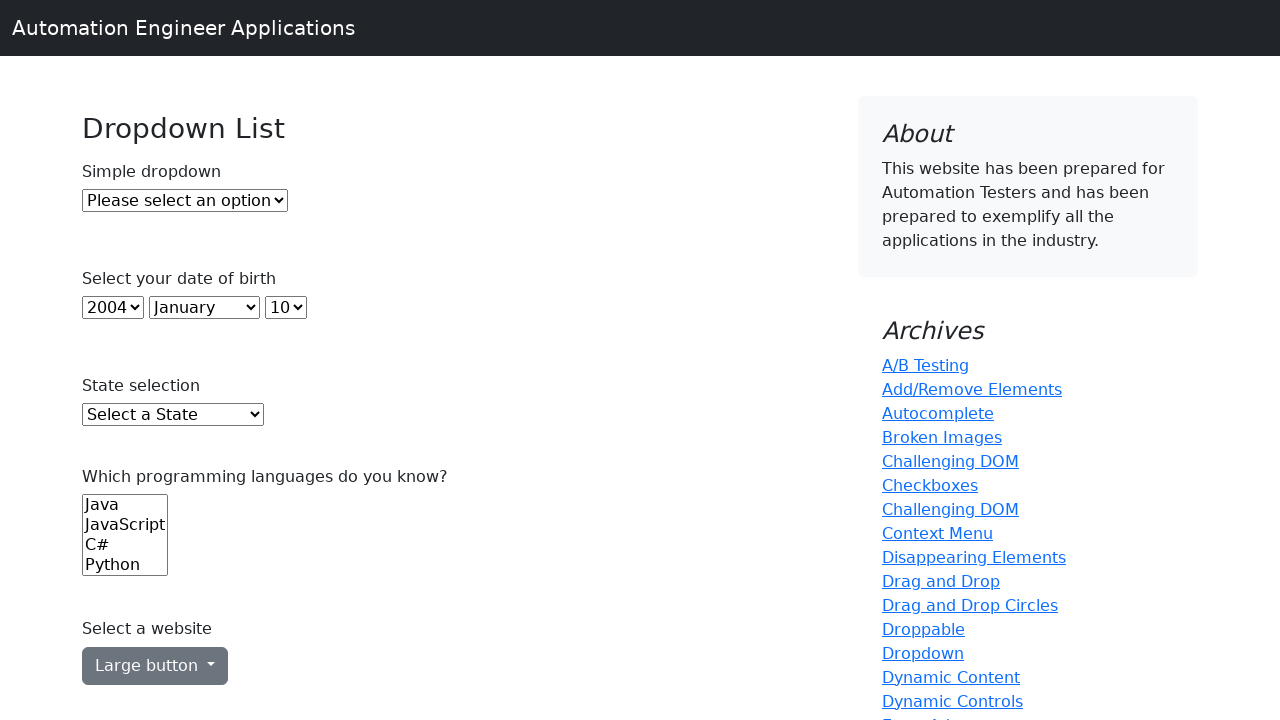